Navigates to Yamaha India bikes page and verifies it loads successfully

Starting URL: https://www.yamaha-motor-india.com/yamaha-bikes.html

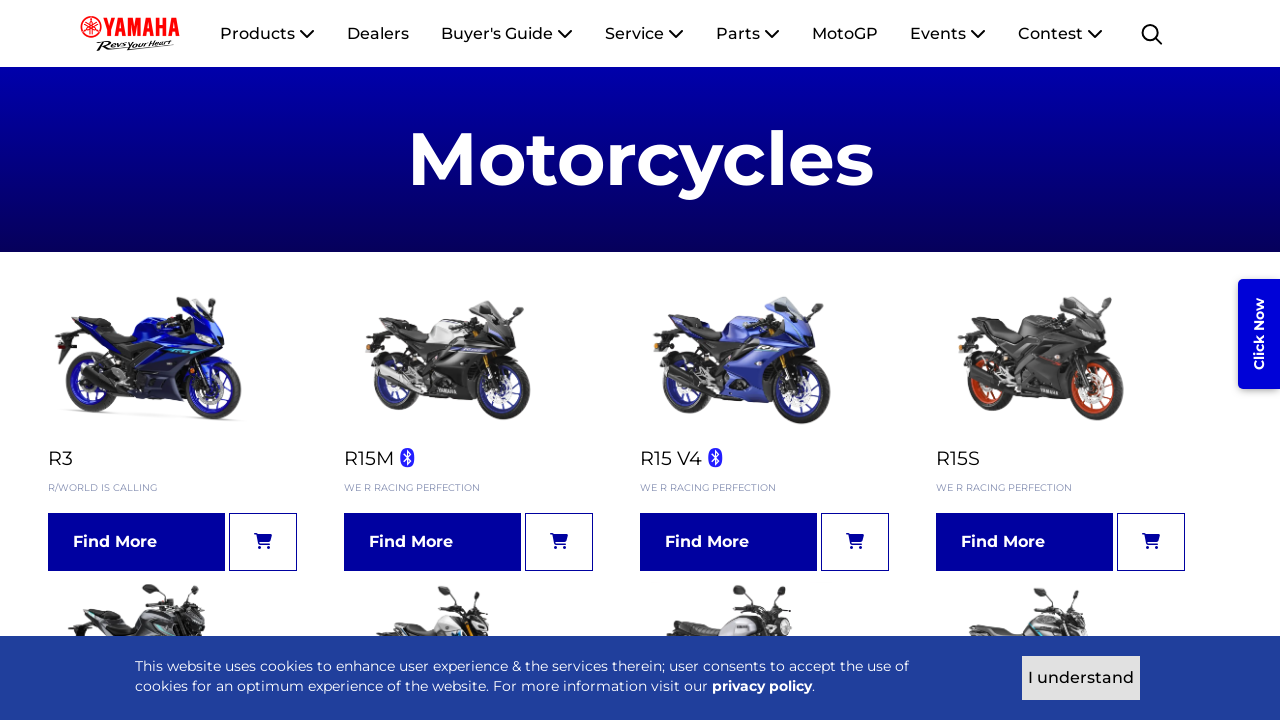

Navigated to Yamaha India bikes page
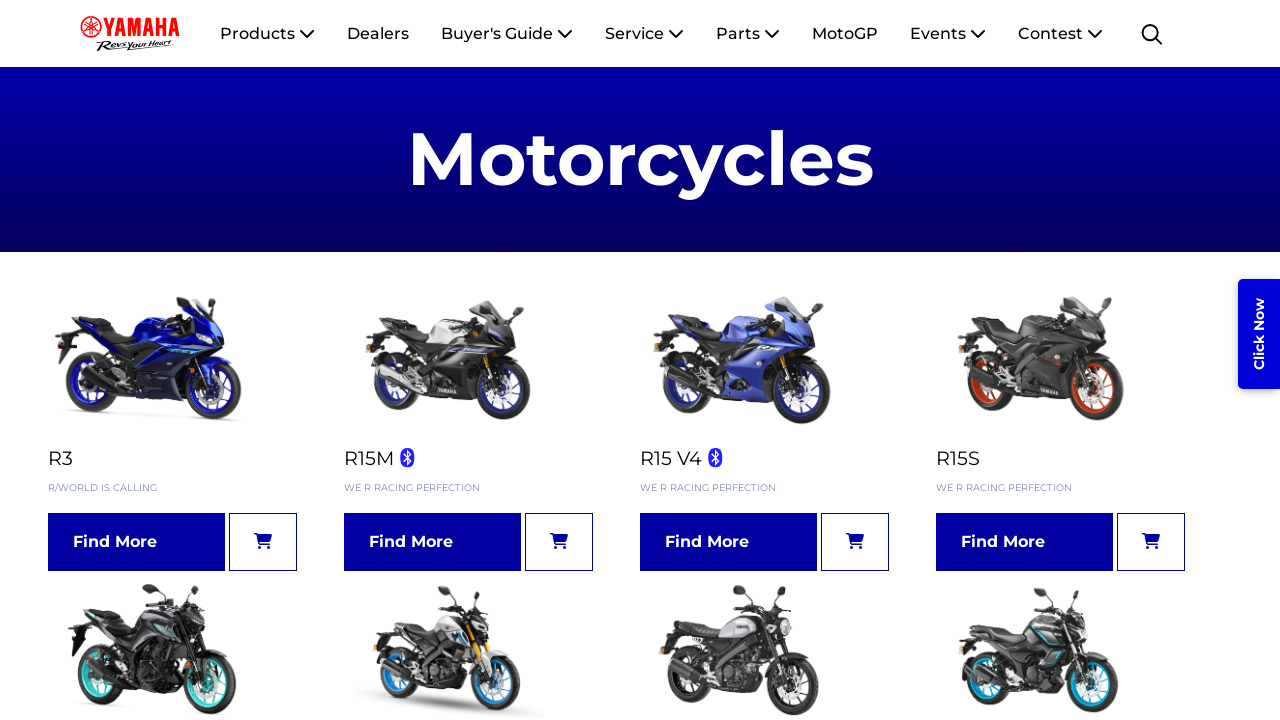

Page DOM content loaded successfully
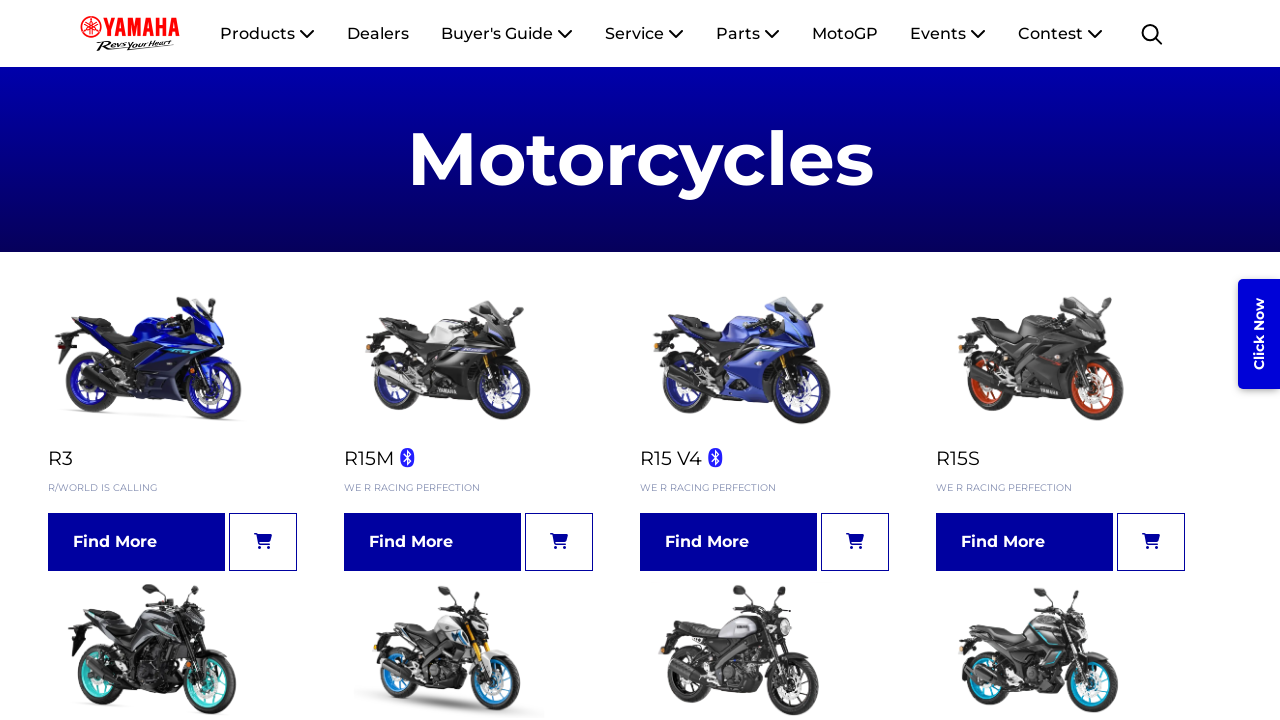

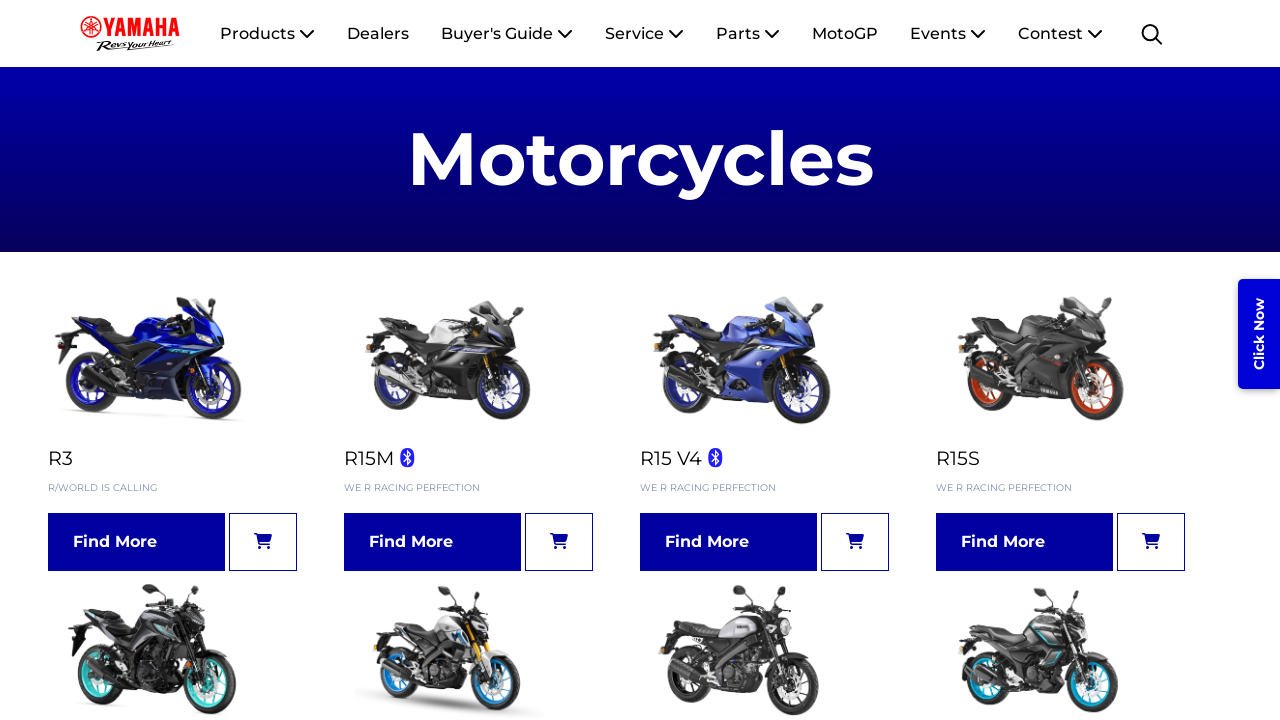